Tests the search functionality on a practice e-commerce site by typing a product name in the search box and clicking the search button

Starting URL: https://rahulshettyacademy.com/seleniumPractise/#/

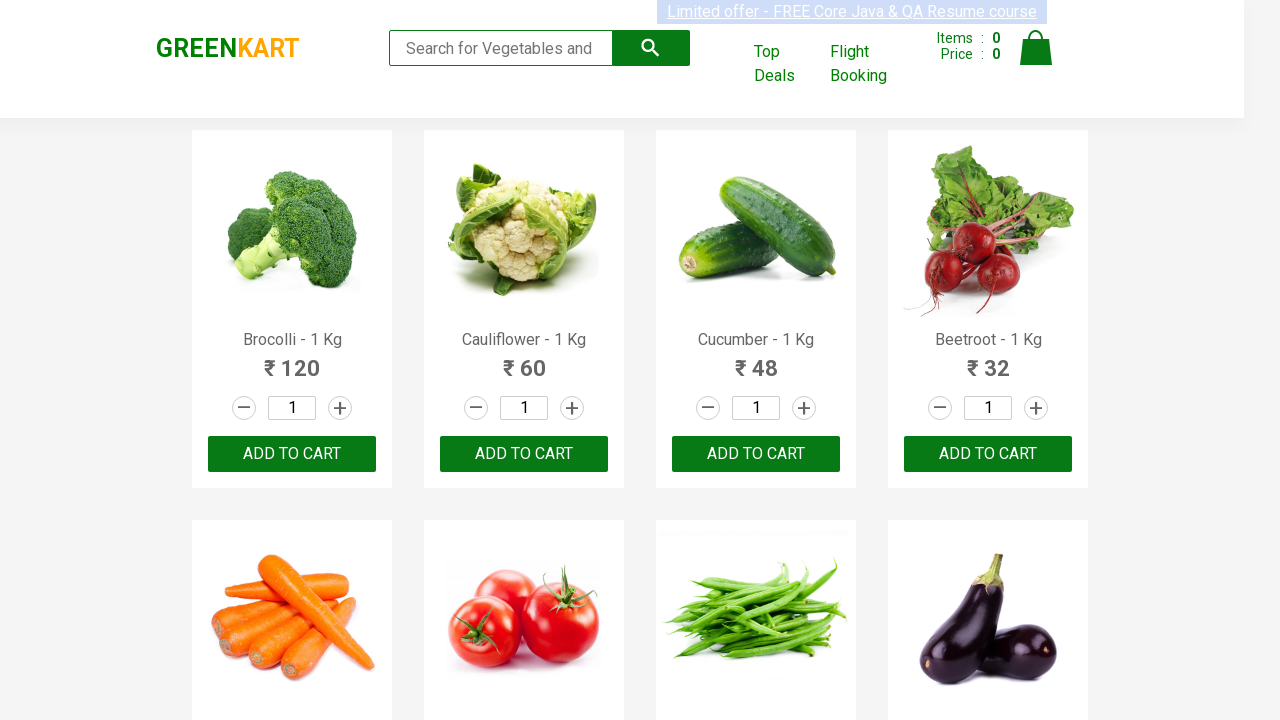

Filled search field with 'Brocolli' on .search-keyword
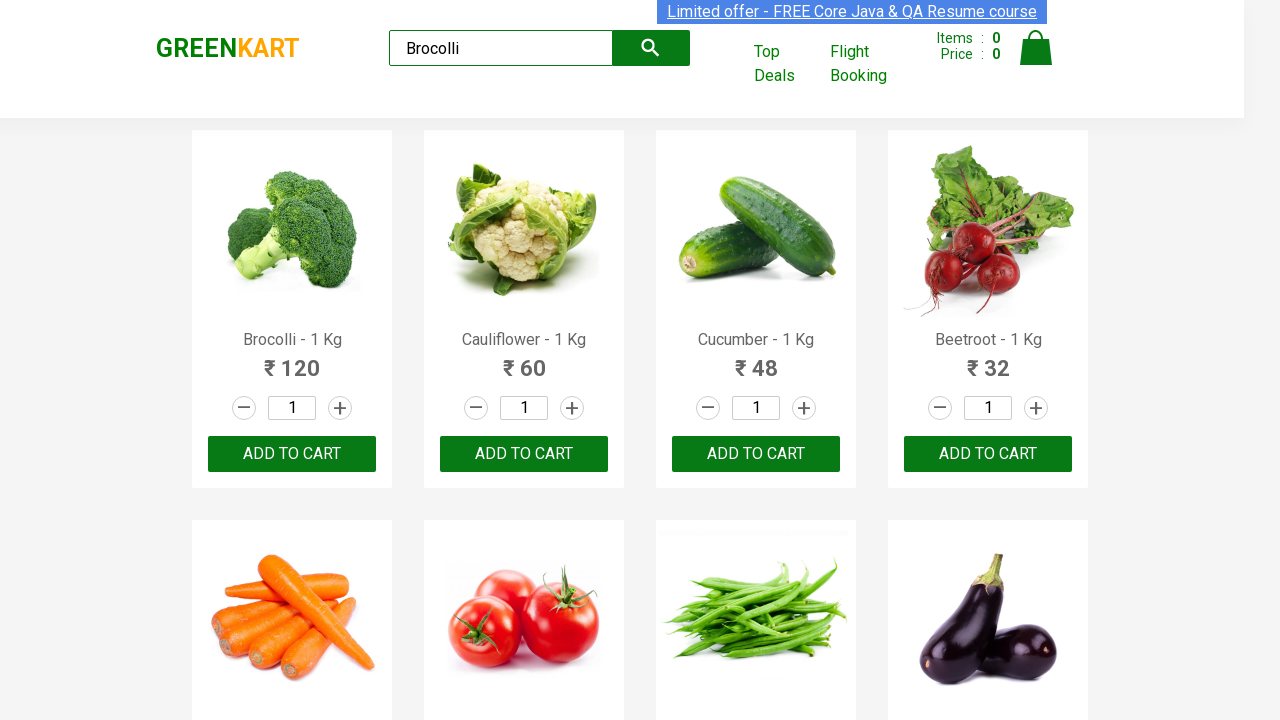

Clicked search button to search for product at (651, 48) on .search-button
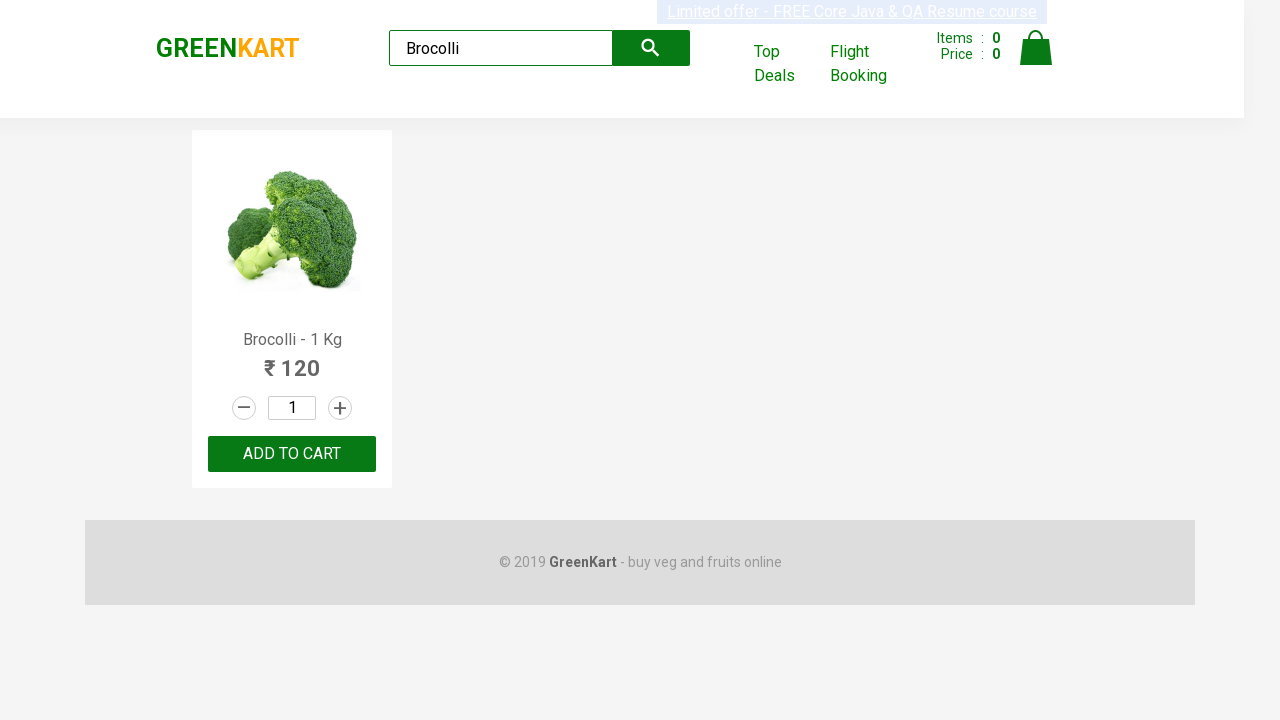

Search results loaded - products are visible
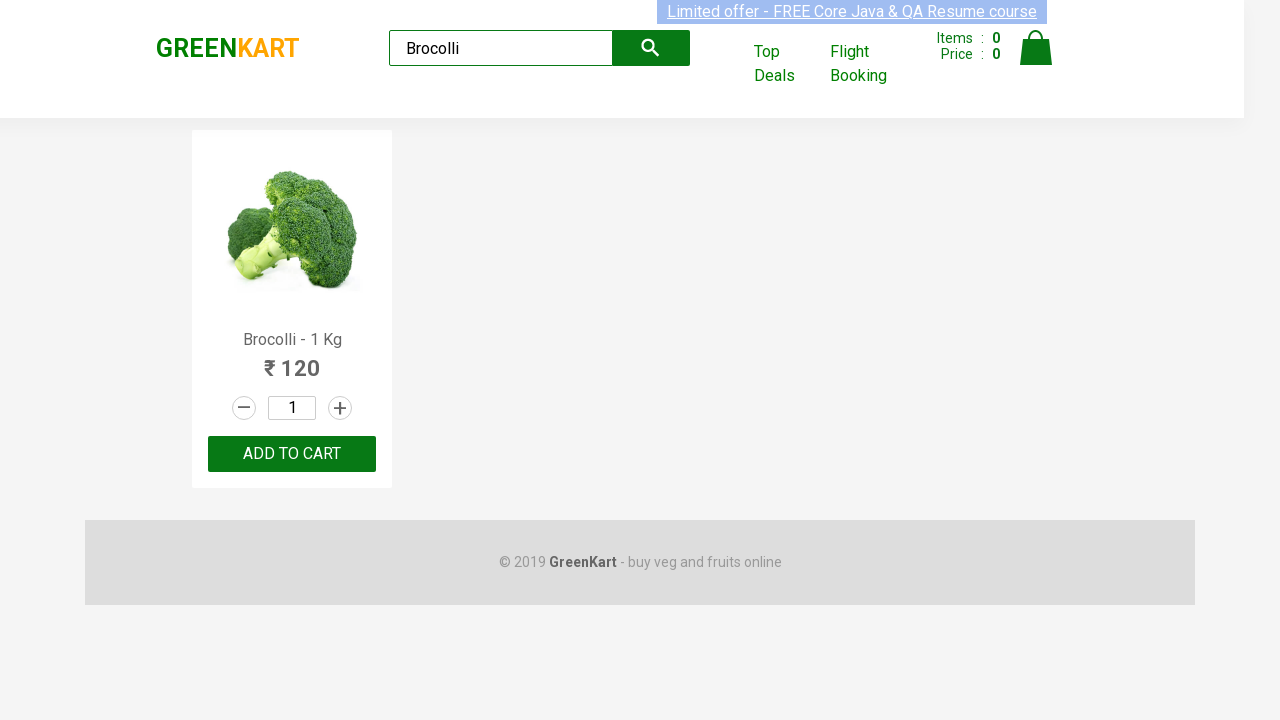

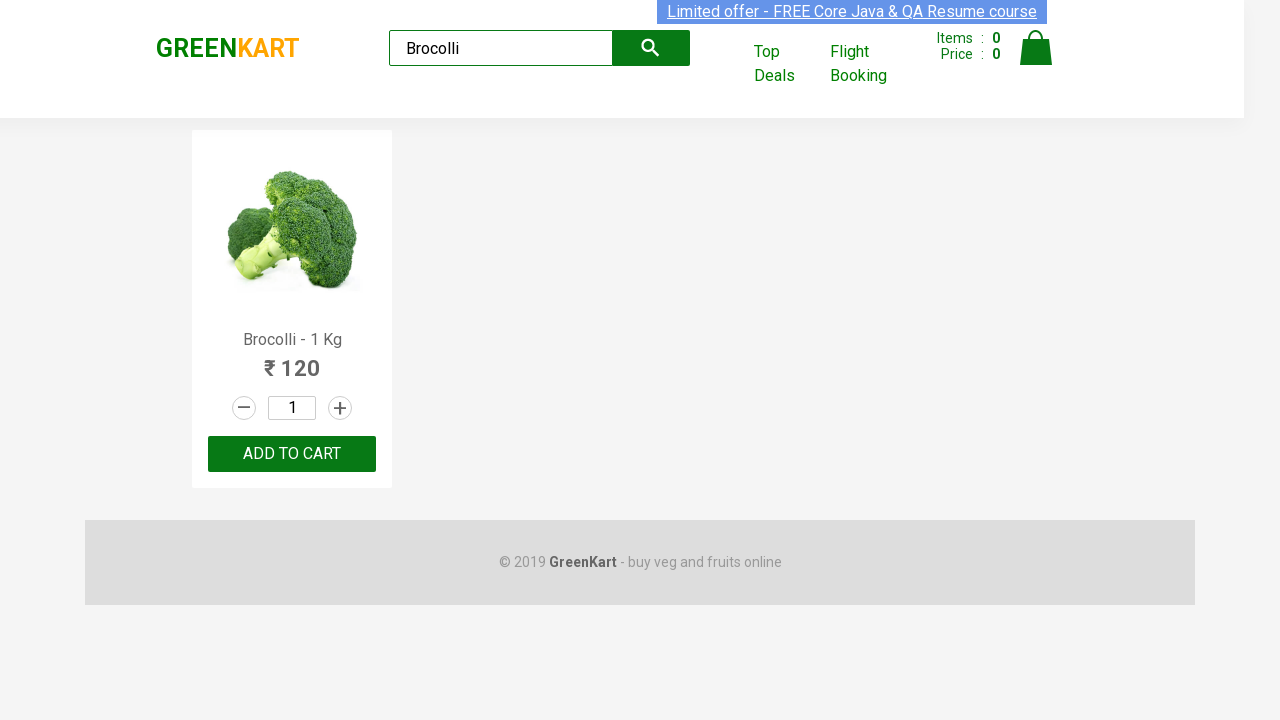